Tests dynamic element properties by waiting for a button to become clickable and verifying its enabled state

Starting URL: https://demoqa.com/dynamic-properties

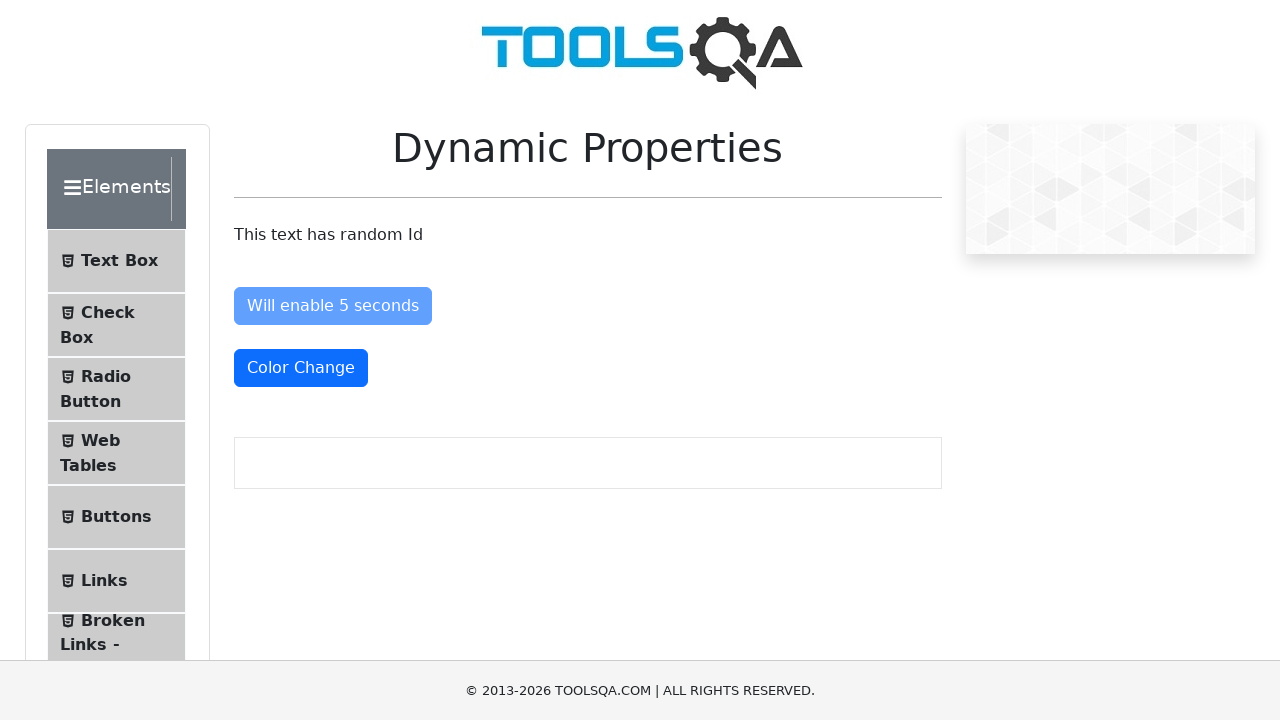

Waited for dynamic button to become visible
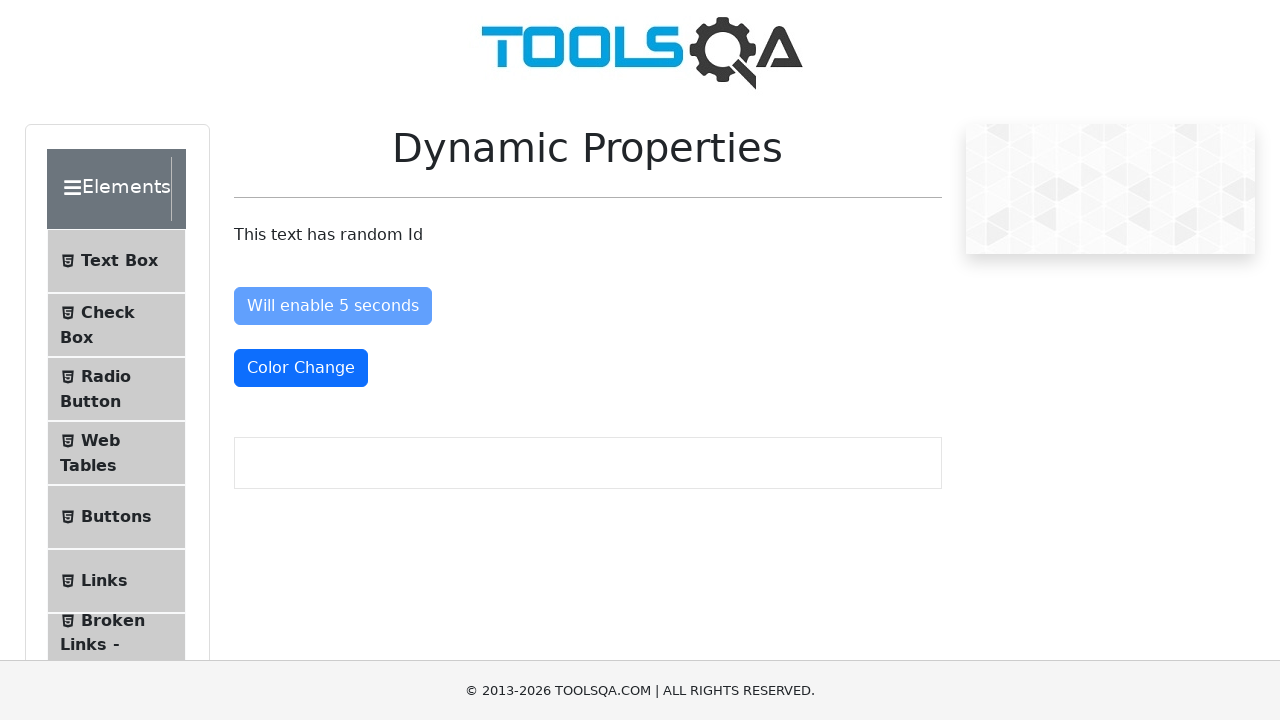

Waited for button to become enabled (disabled property is false)
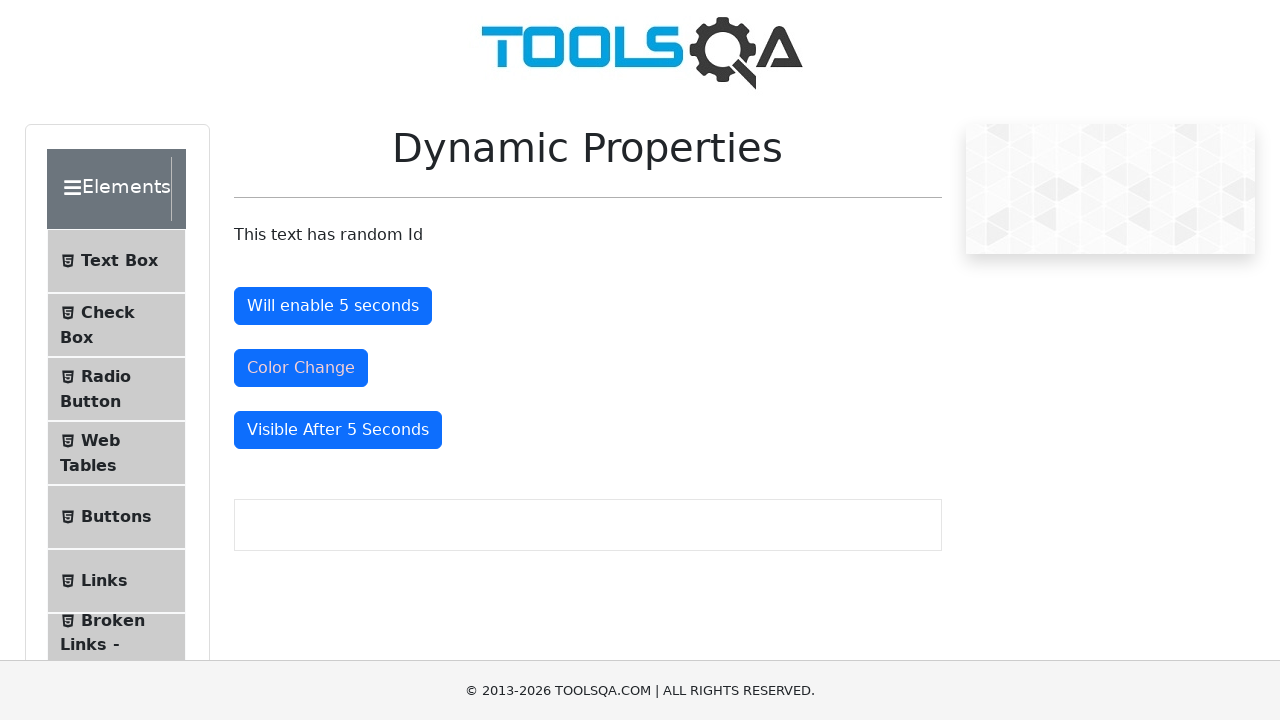

Located the dynamic button element
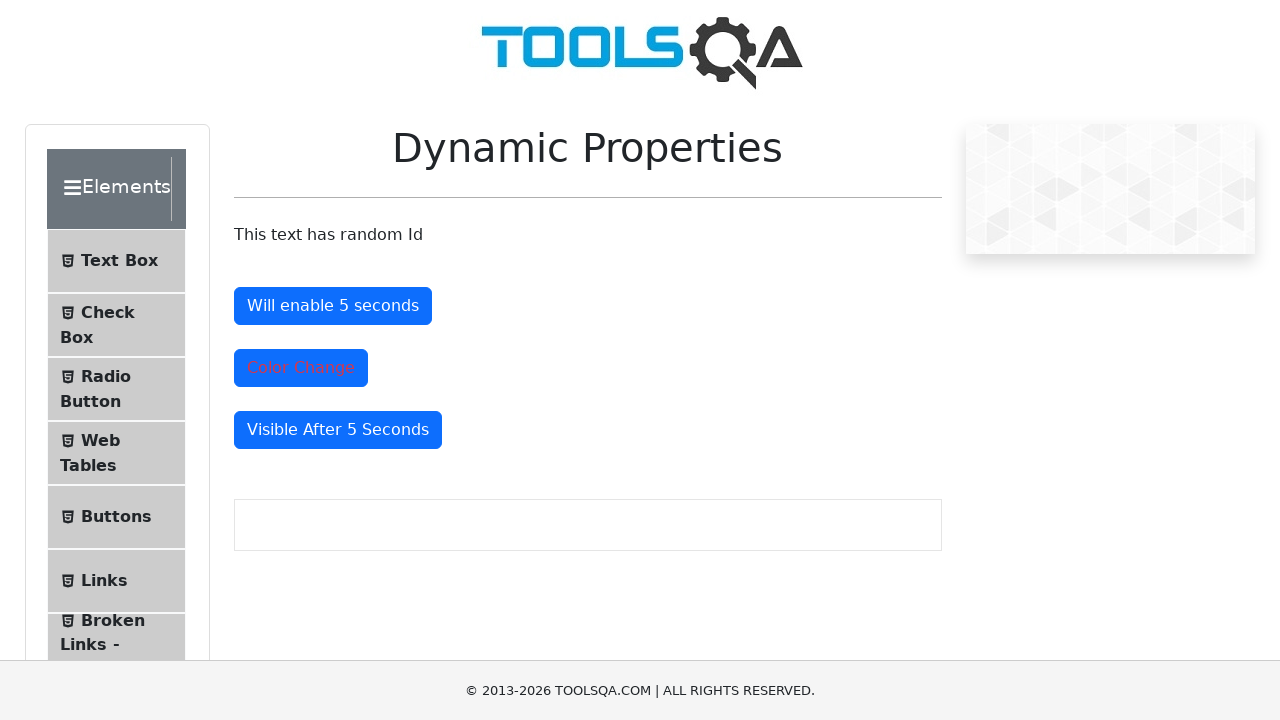

Verified button enabled state
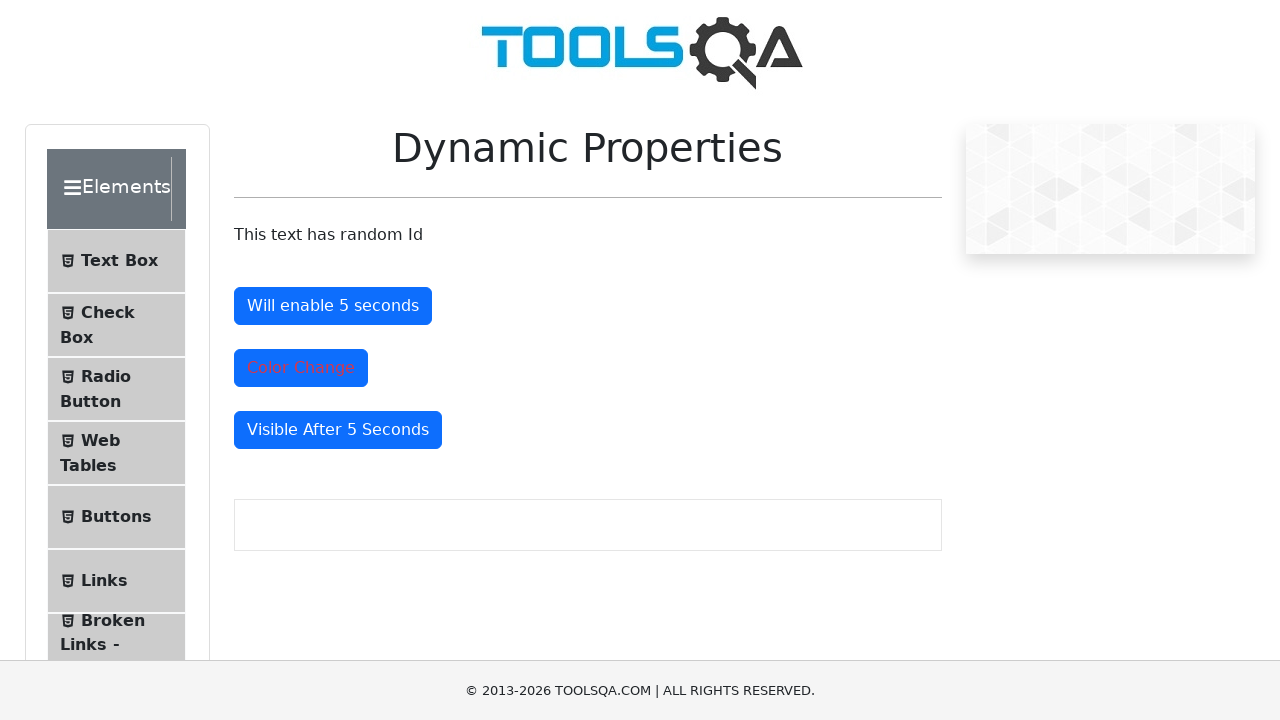

Button enabled status: True
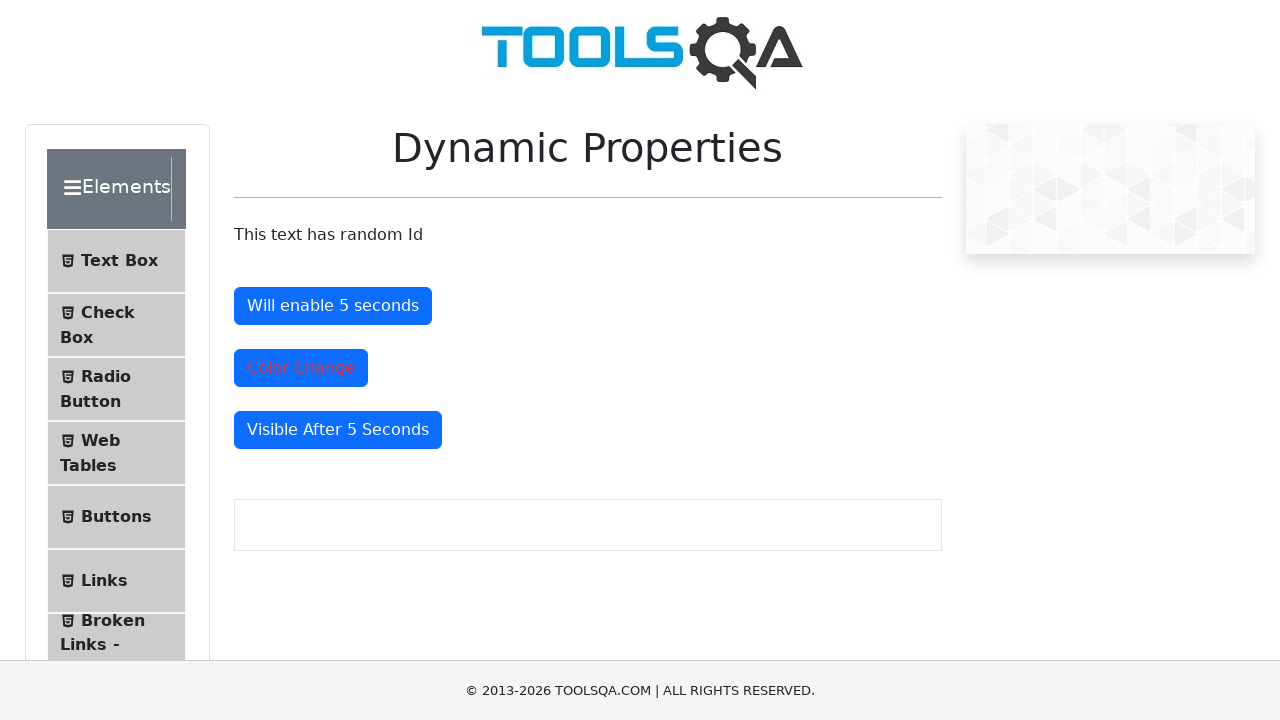

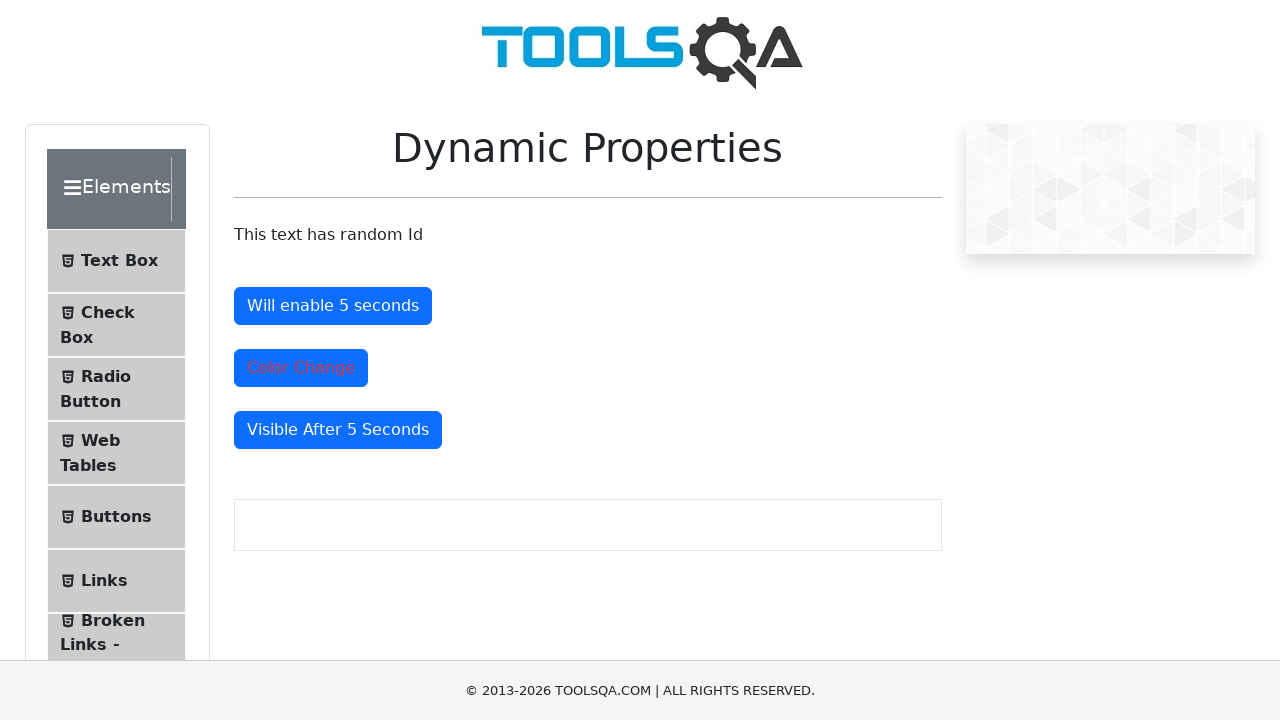